Opens the hamburger menu and navigates to the Online Products page

Starting URL: https://anupdamoda.github.io/AceOnlineShoePortal/index.html

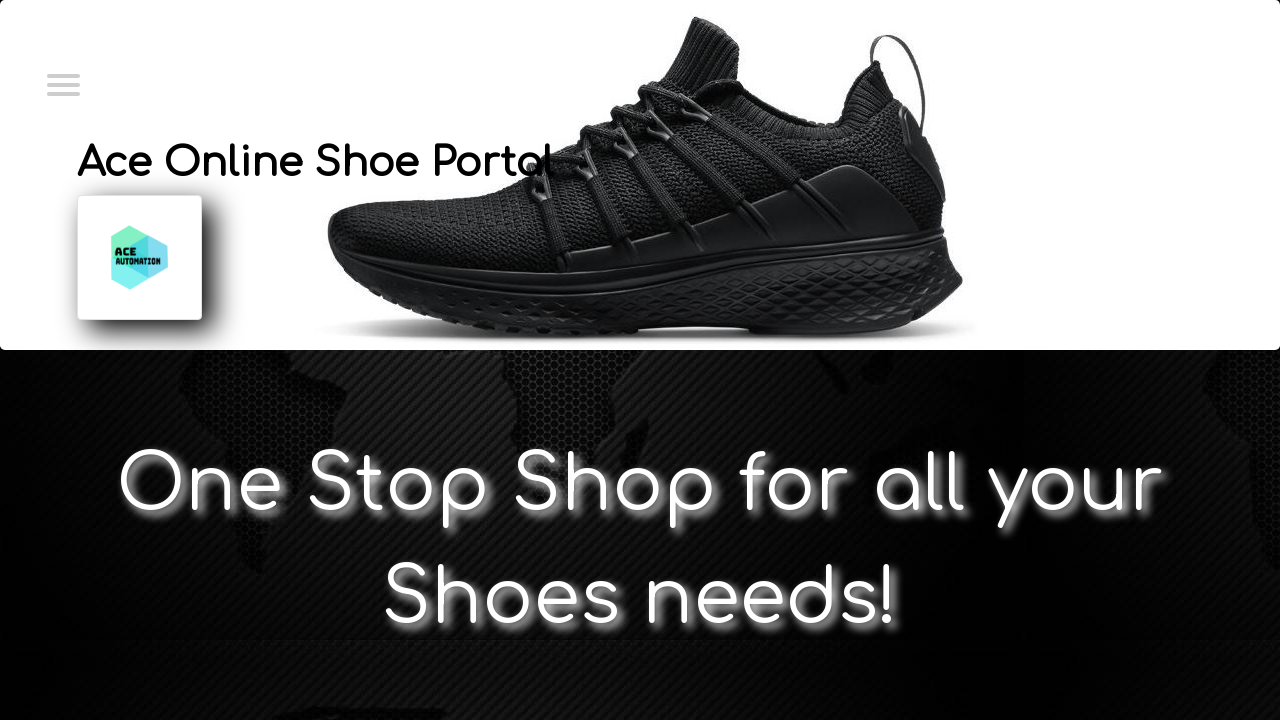

Clicked hamburger menu to expand navigation at (62, 83) on xpath=//input[@type='checkbox']
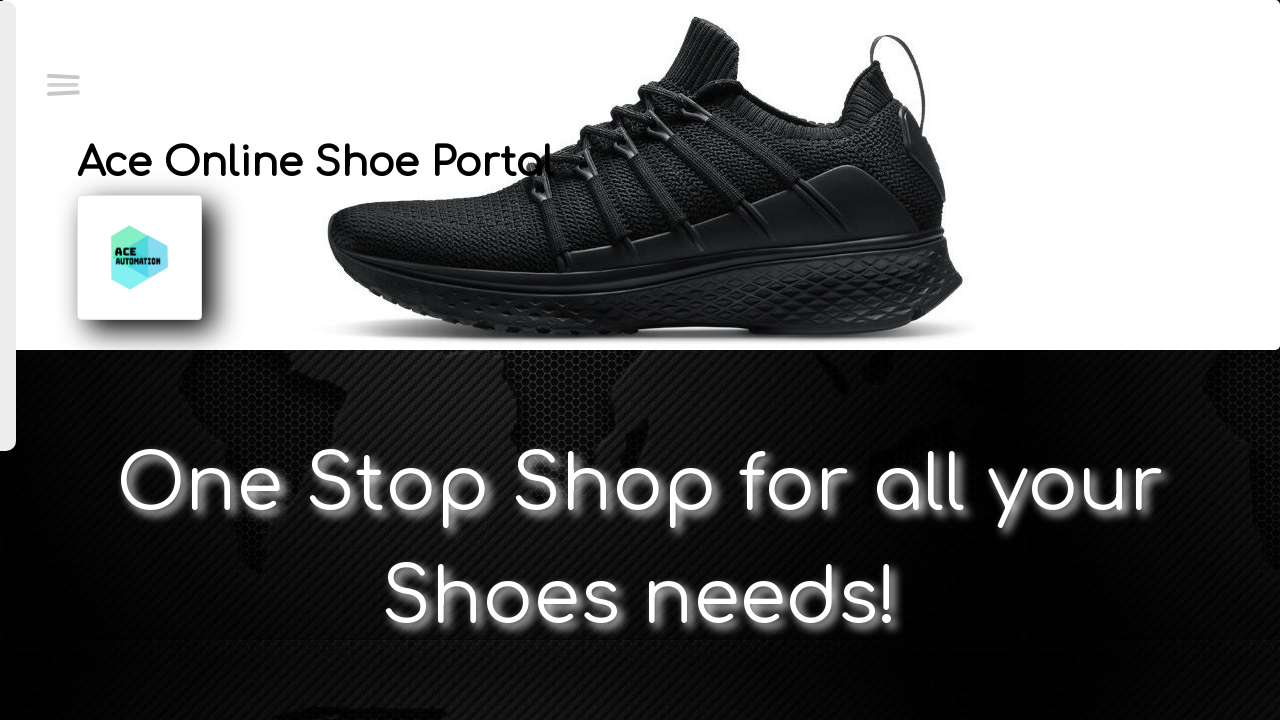

Waited for menu animation to complete
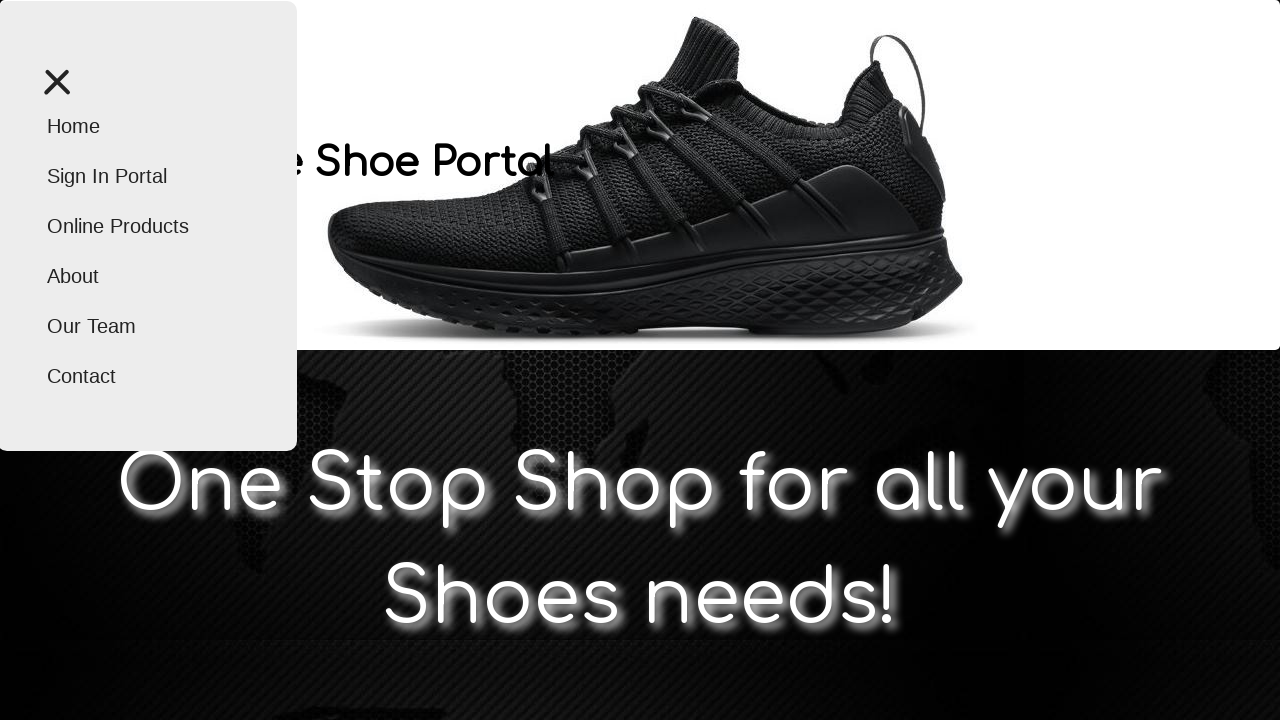

Clicked Online Products link to navigate to the Online Products page at (147, 226) on xpath=//li[normalize-space()='Online Products']
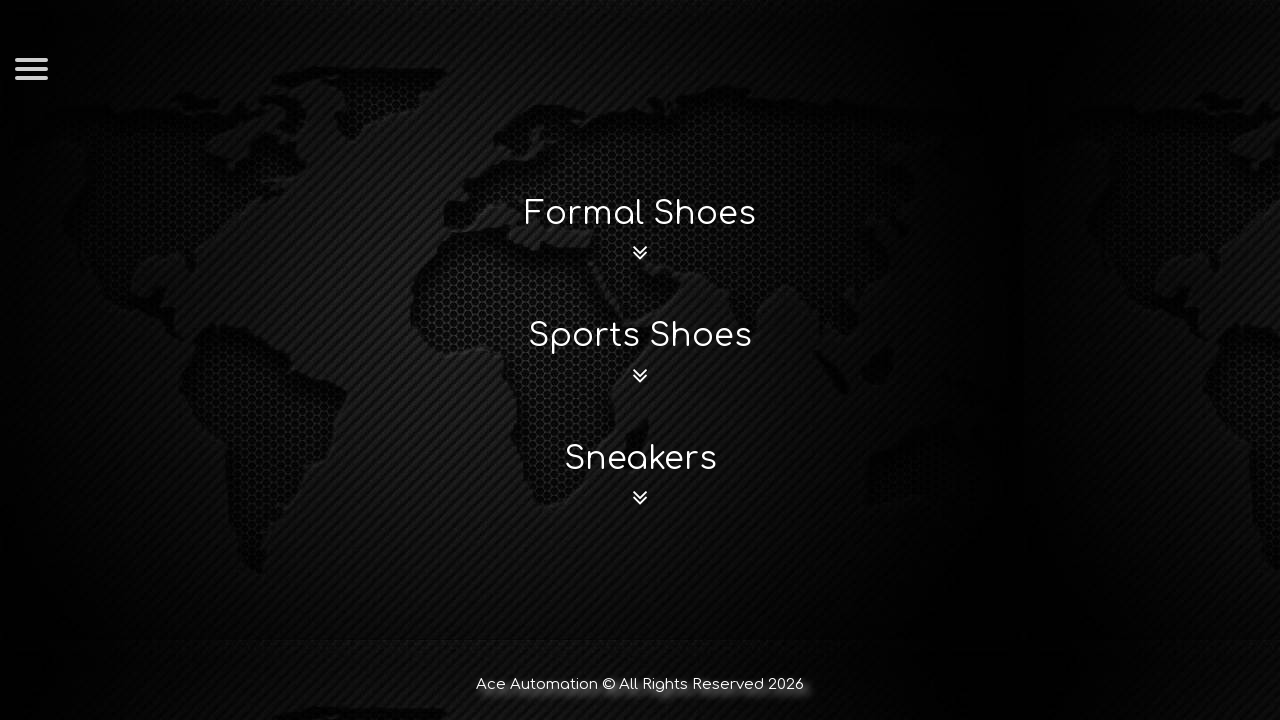

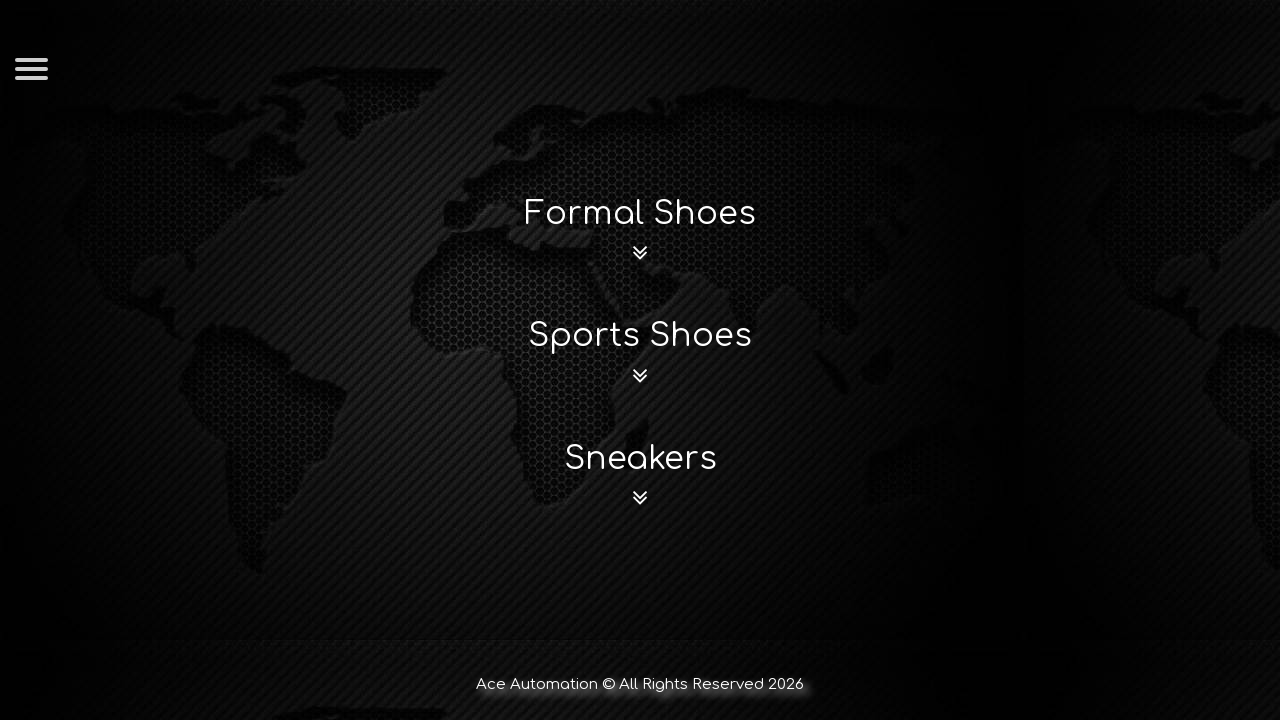